Navigates to The Sparks Foundation website and verifies the page loads by checking the title is present

Starting URL: https://www.sparksfoundation.org/

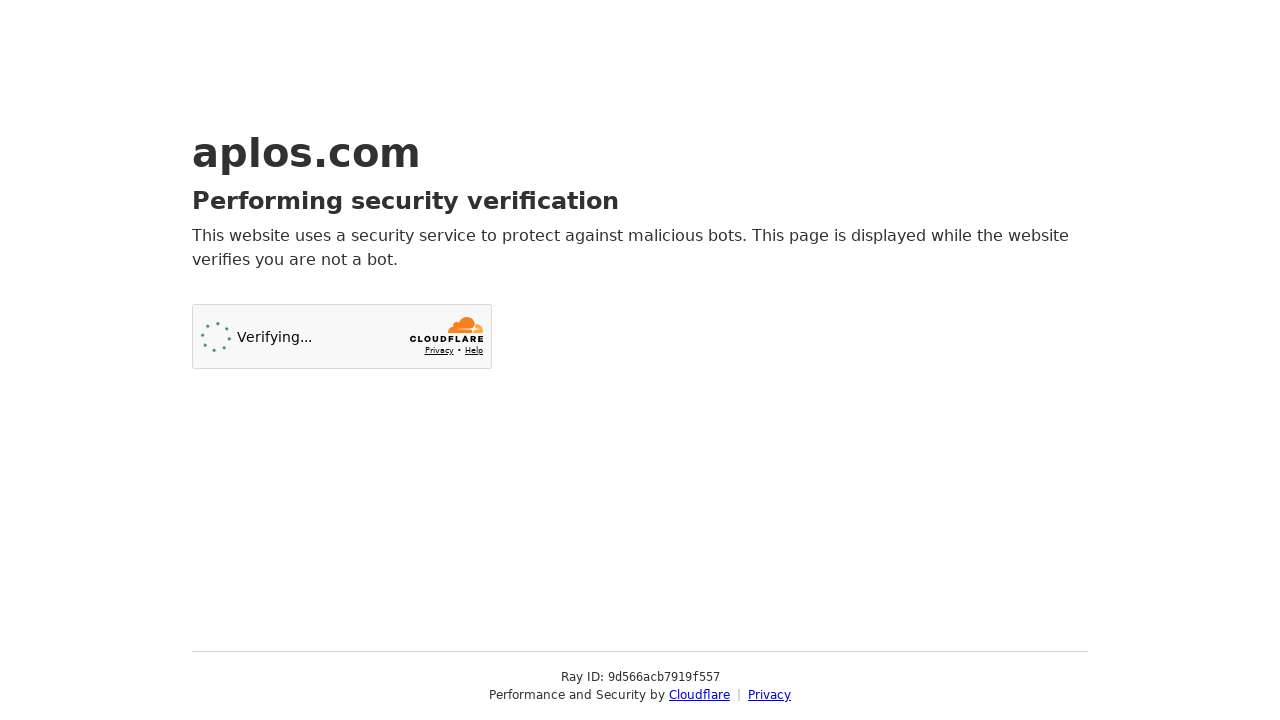

Navigated to The Sparks Foundation website
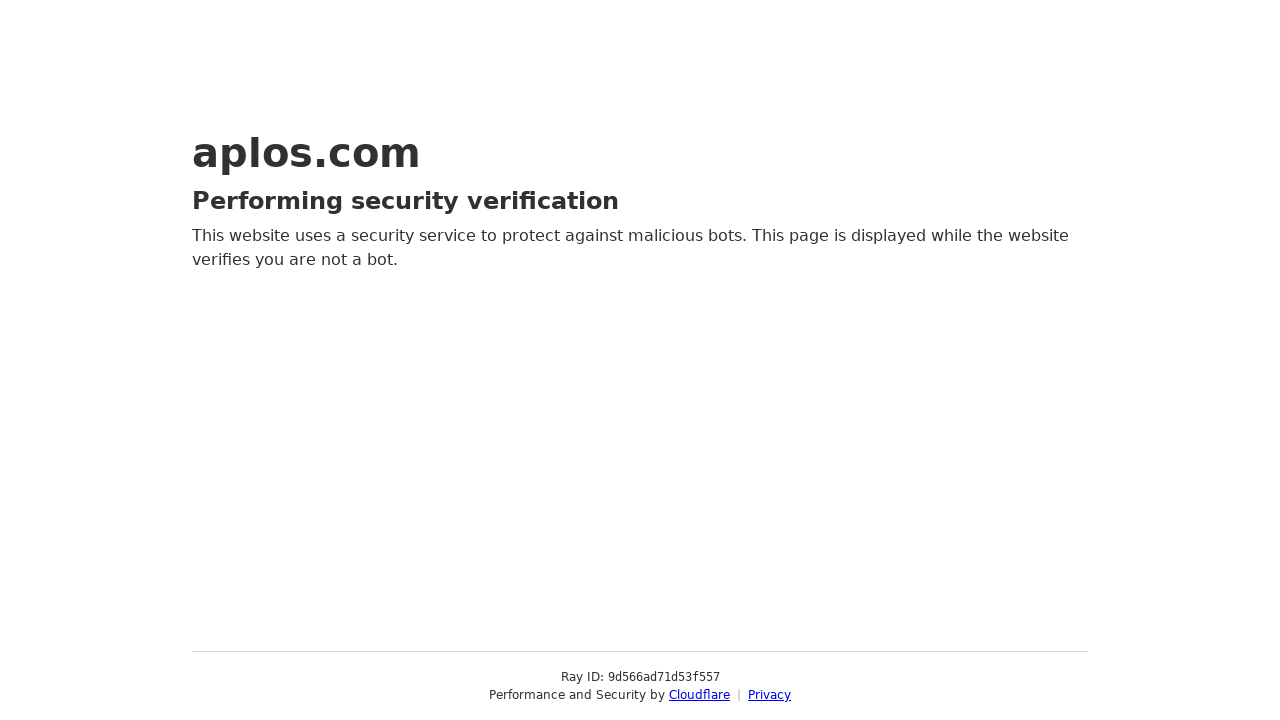

Page fully loaded - DOM content ready
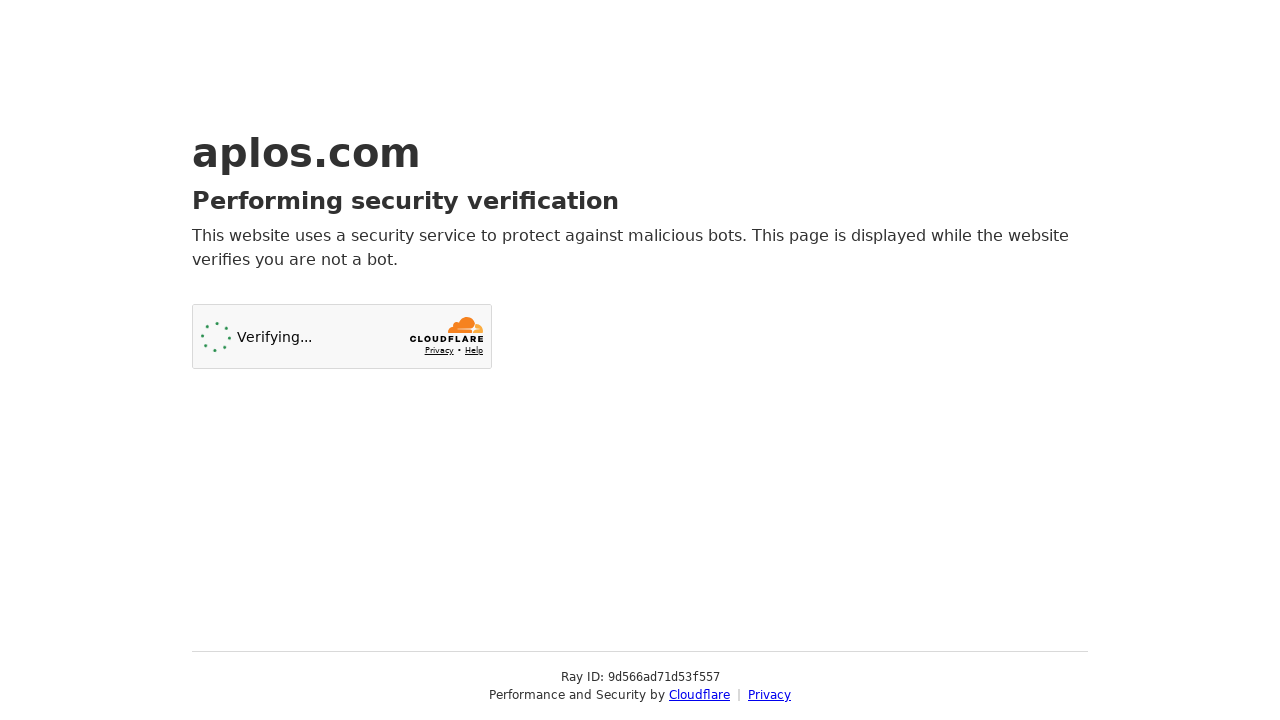

Retrieved page title
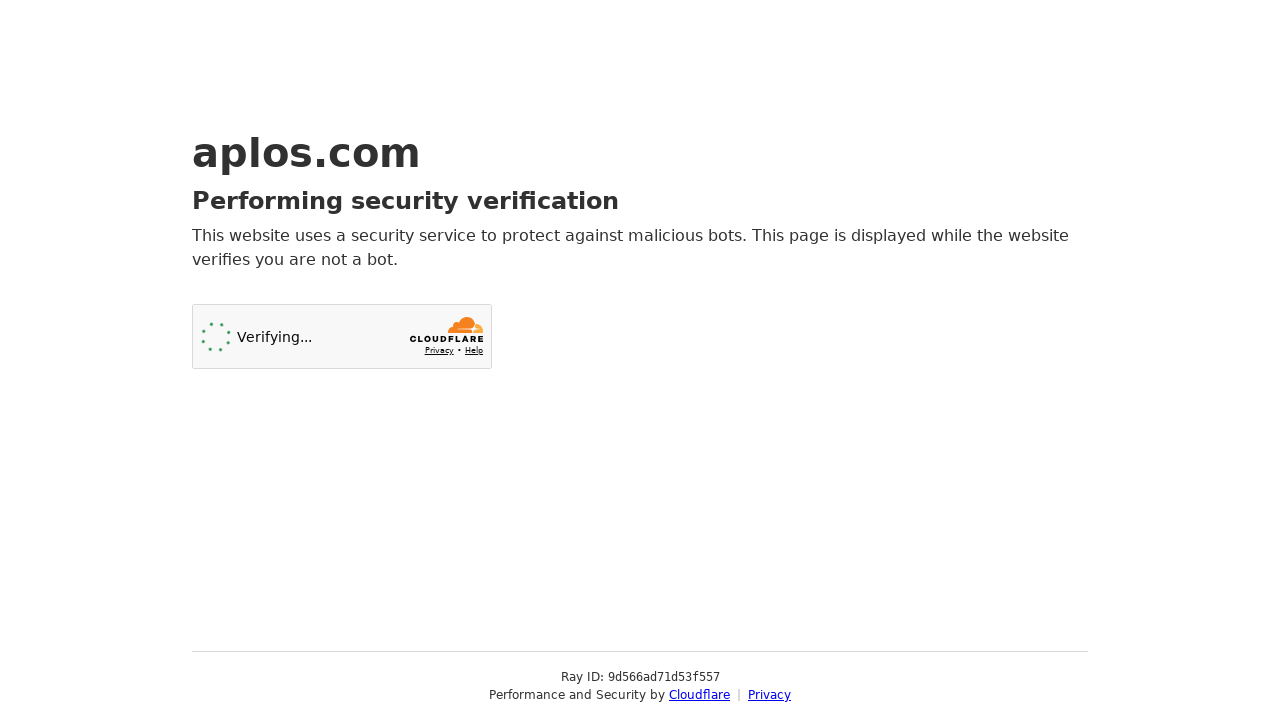

Verified page title is present and not empty
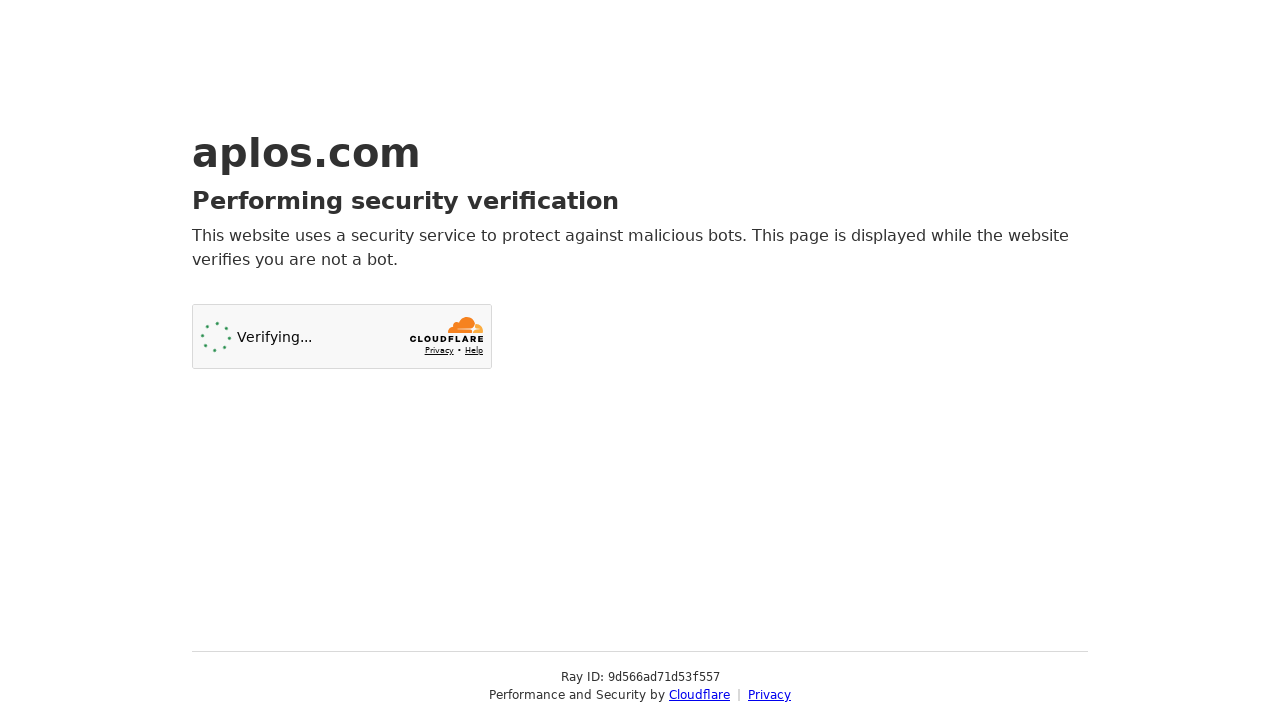

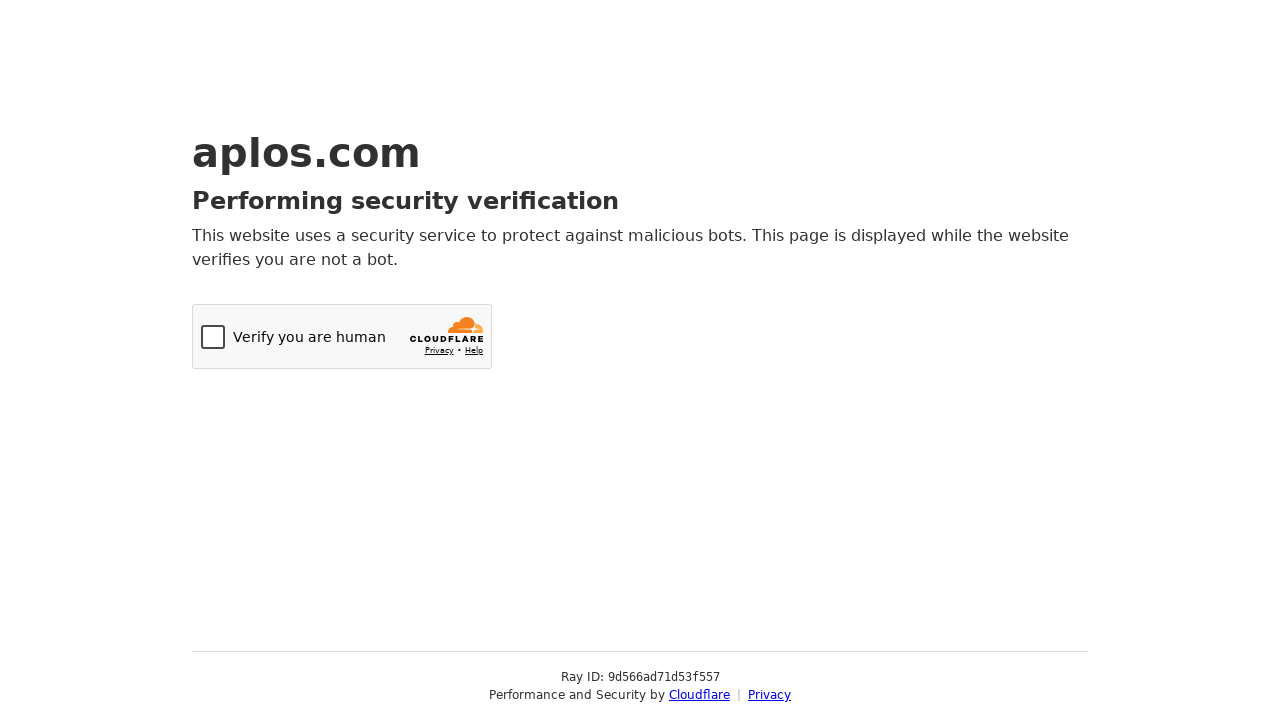